Tests filtering to display only active (incomplete) todo items

Starting URL: https://demo.playwright.dev/todomvc

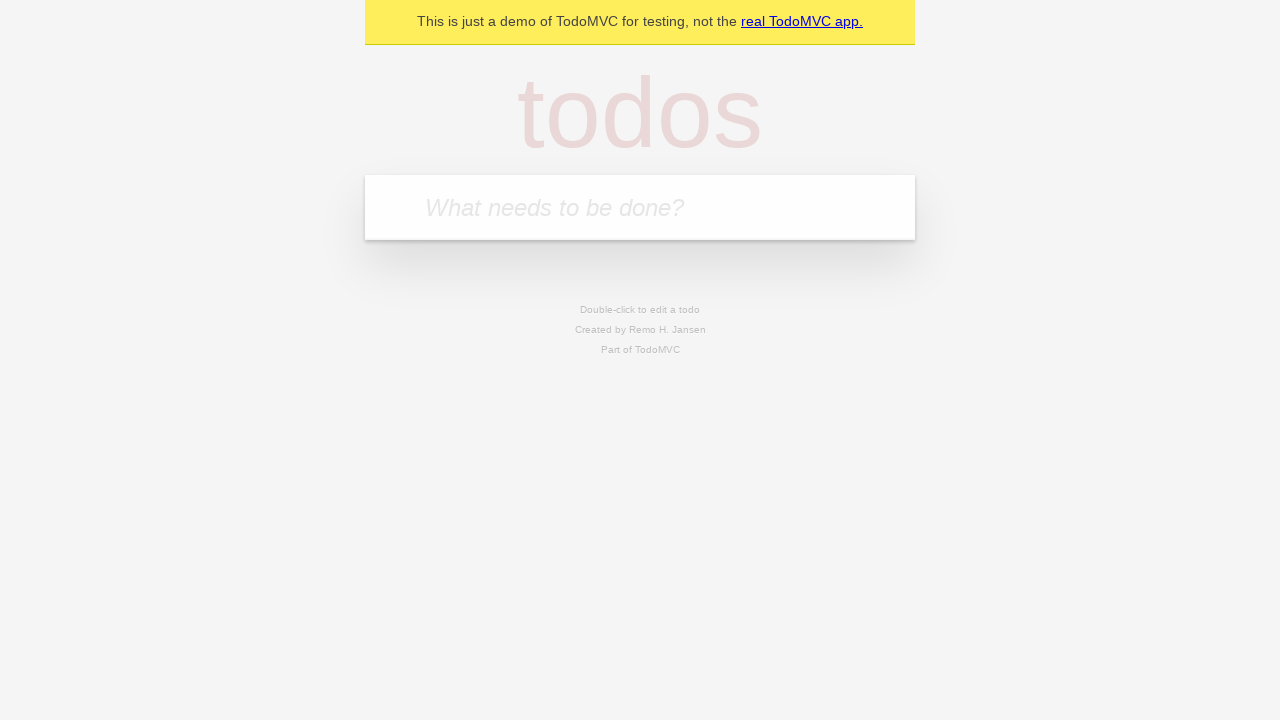

Filled todo input with 'buy some cheese' on internal:attr=[placeholder="What needs to be done?"i]
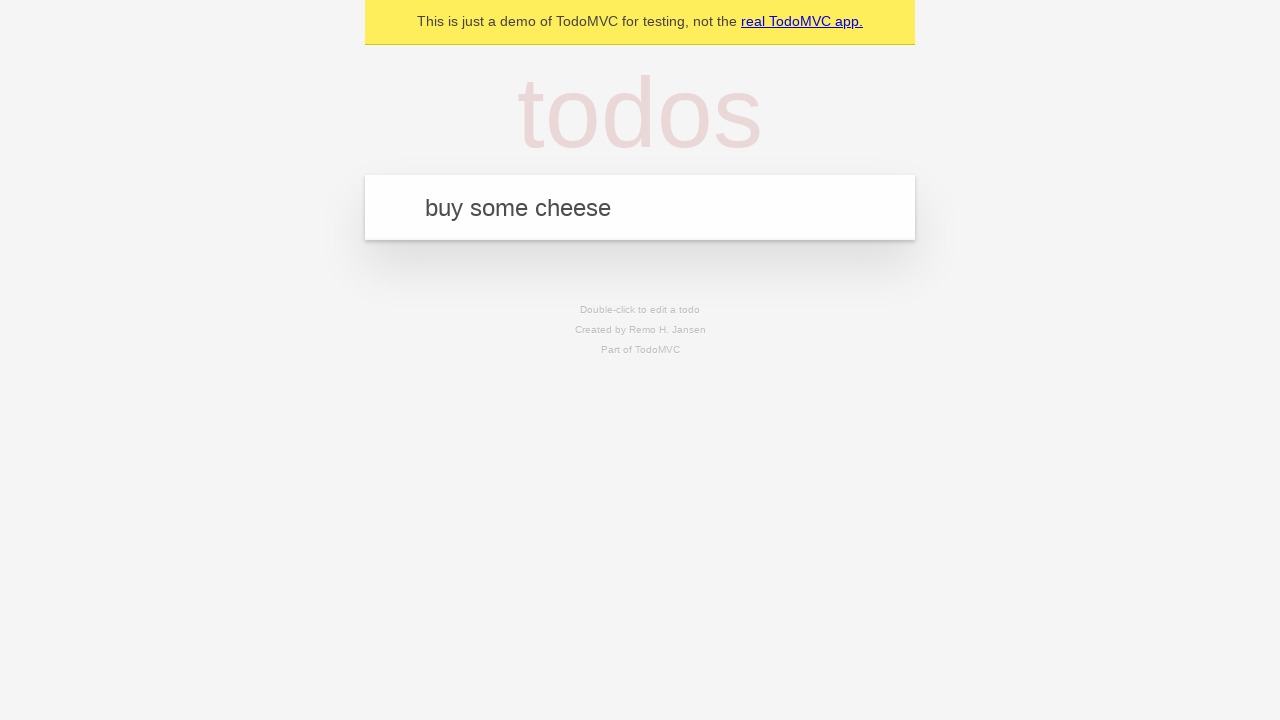

Pressed Enter to add first todo on internal:attr=[placeholder="What needs to be done?"i]
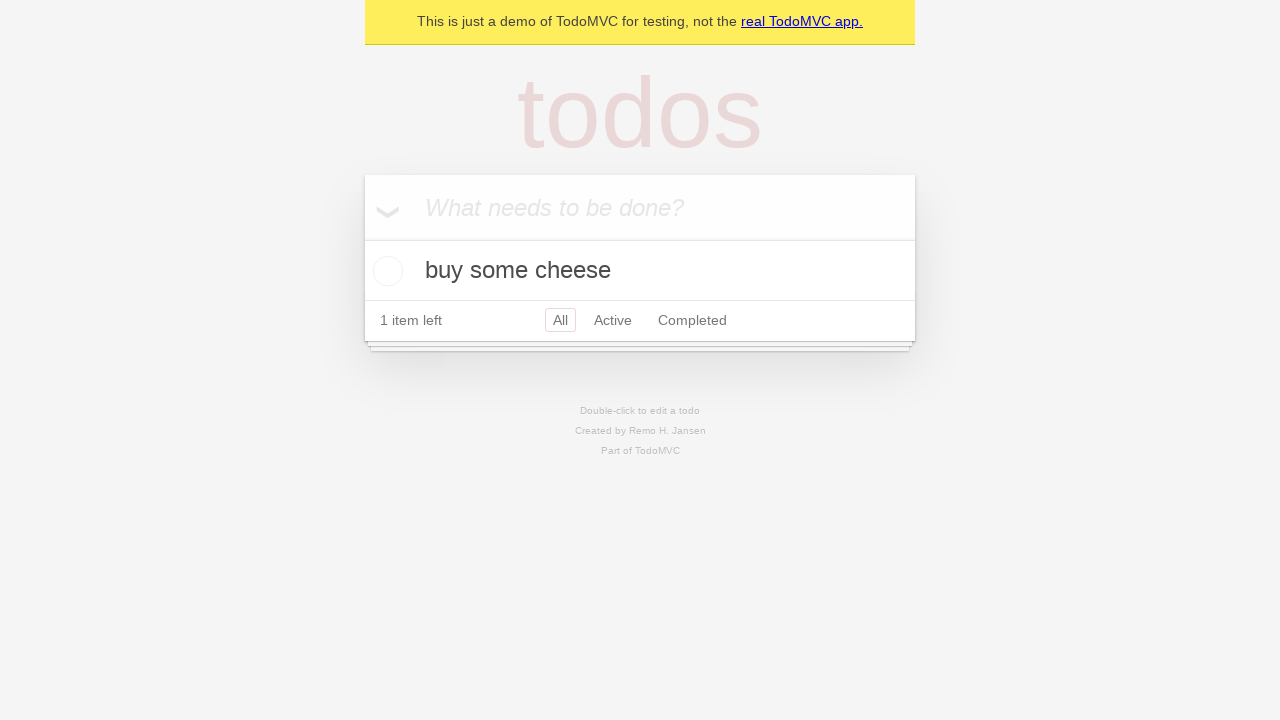

Filled todo input with 'feed the cat' on internal:attr=[placeholder="What needs to be done?"i]
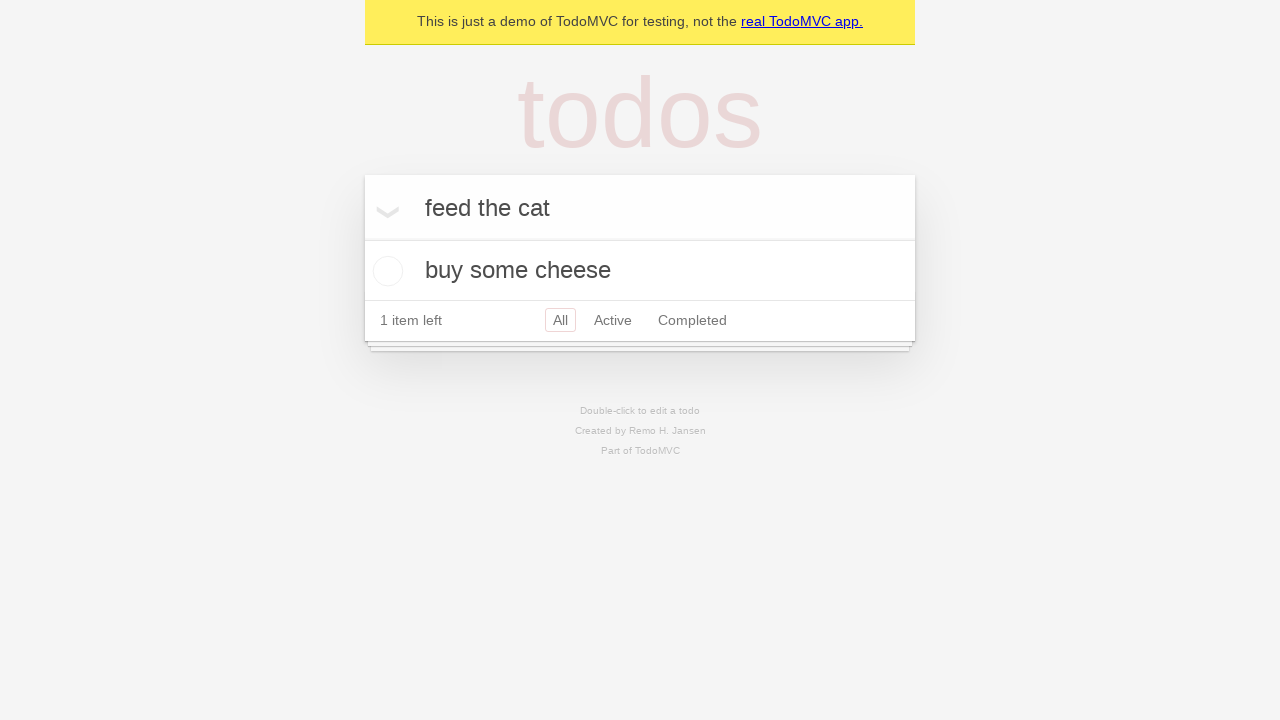

Pressed Enter to add second todo on internal:attr=[placeholder="What needs to be done?"i]
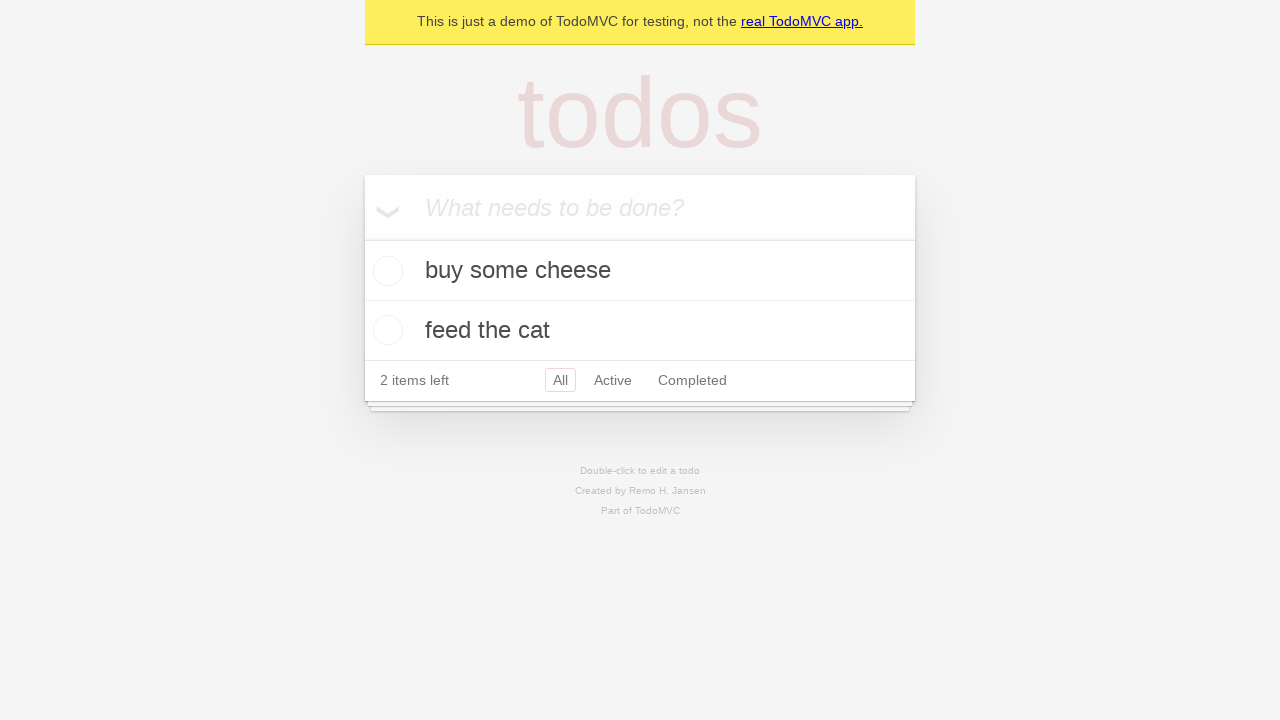

Filled todo input with 'book a doctors appointment' on internal:attr=[placeholder="What needs to be done?"i]
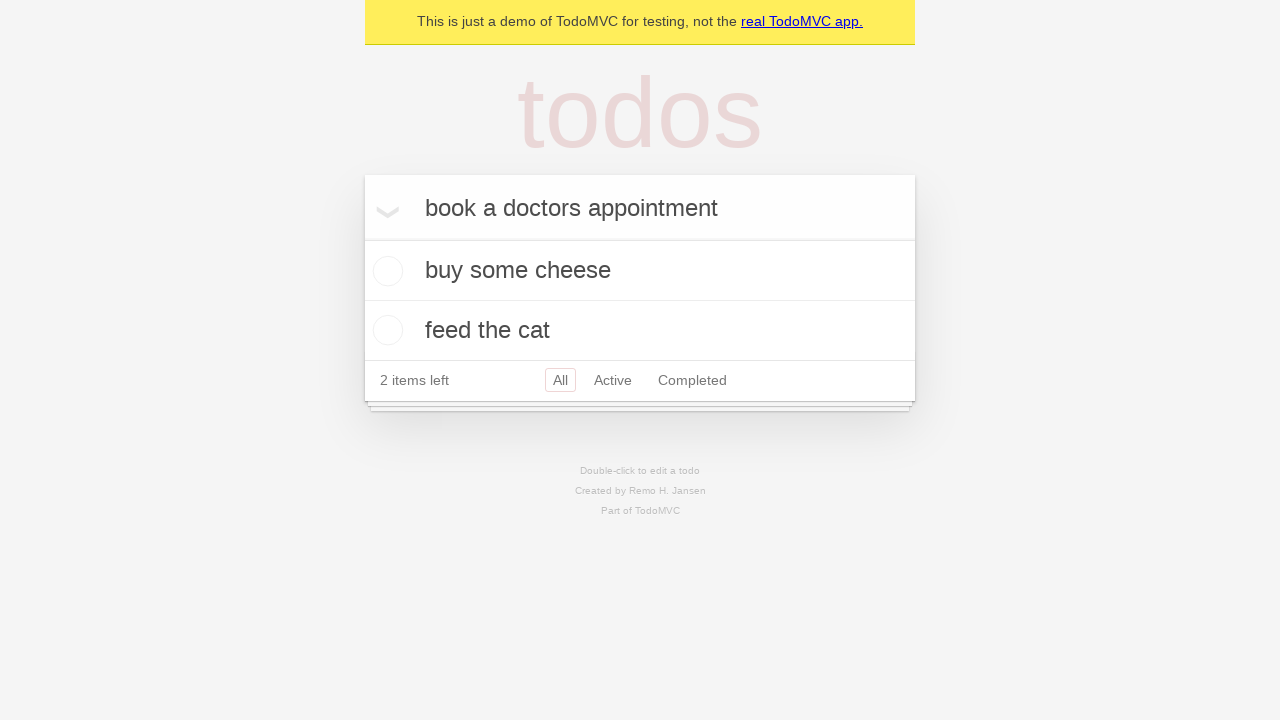

Pressed Enter to add third todo on internal:attr=[placeholder="What needs to be done?"i]
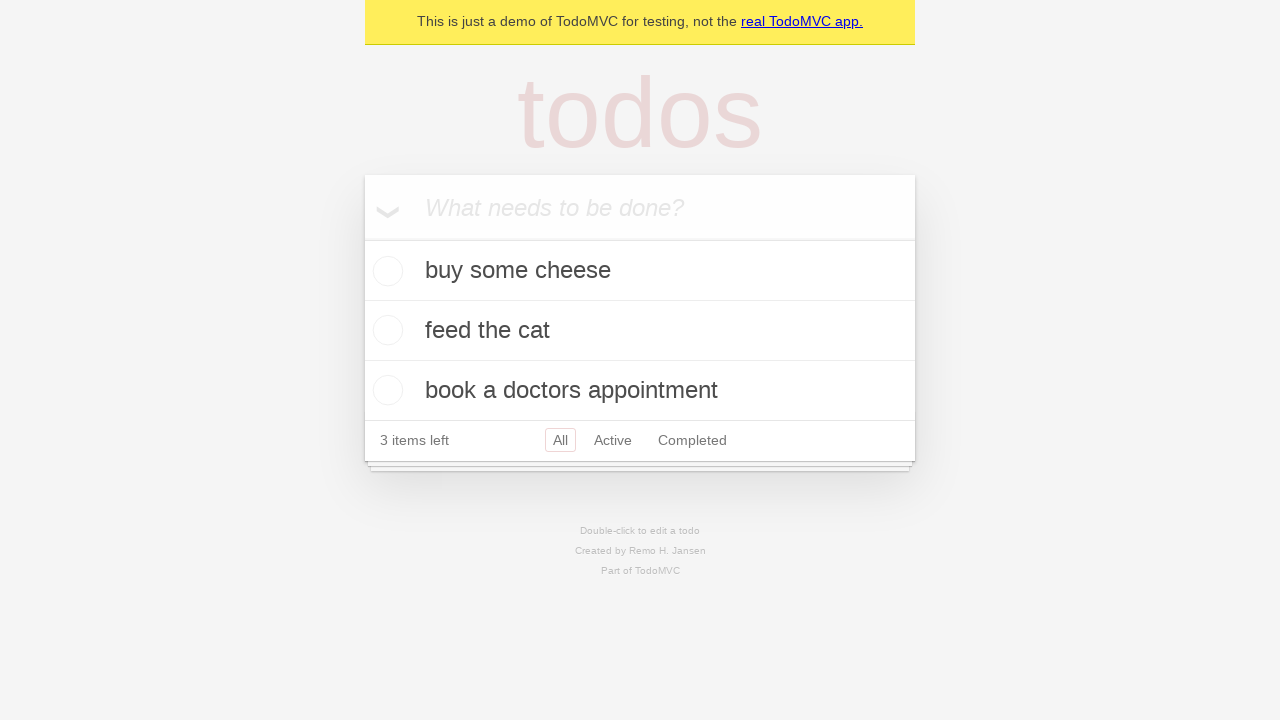

Checked second todo item to mark it as complete at (385, 330) on internal:testid=[data-testid="todo-item"s] >> nth=1 >> internal:role=checkbox
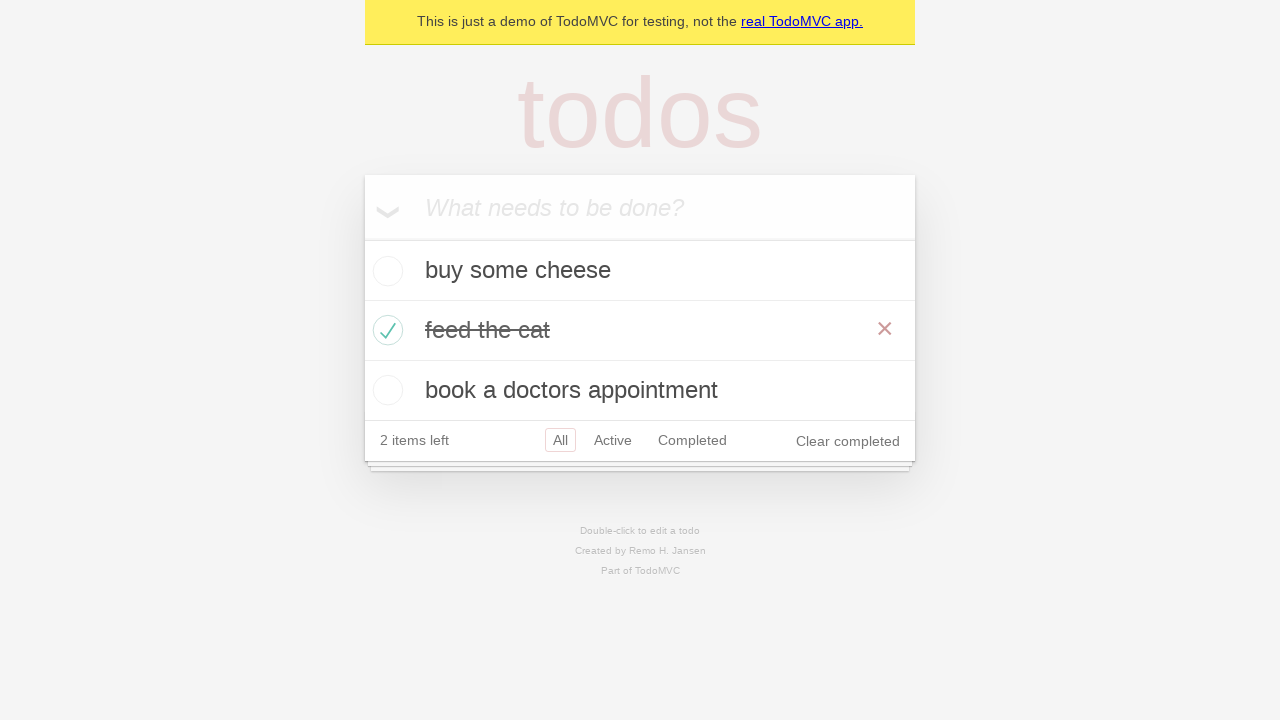

Clicked Active filter to display only incomplete items at (613, 440) on internal:role=link[name="Active"i]
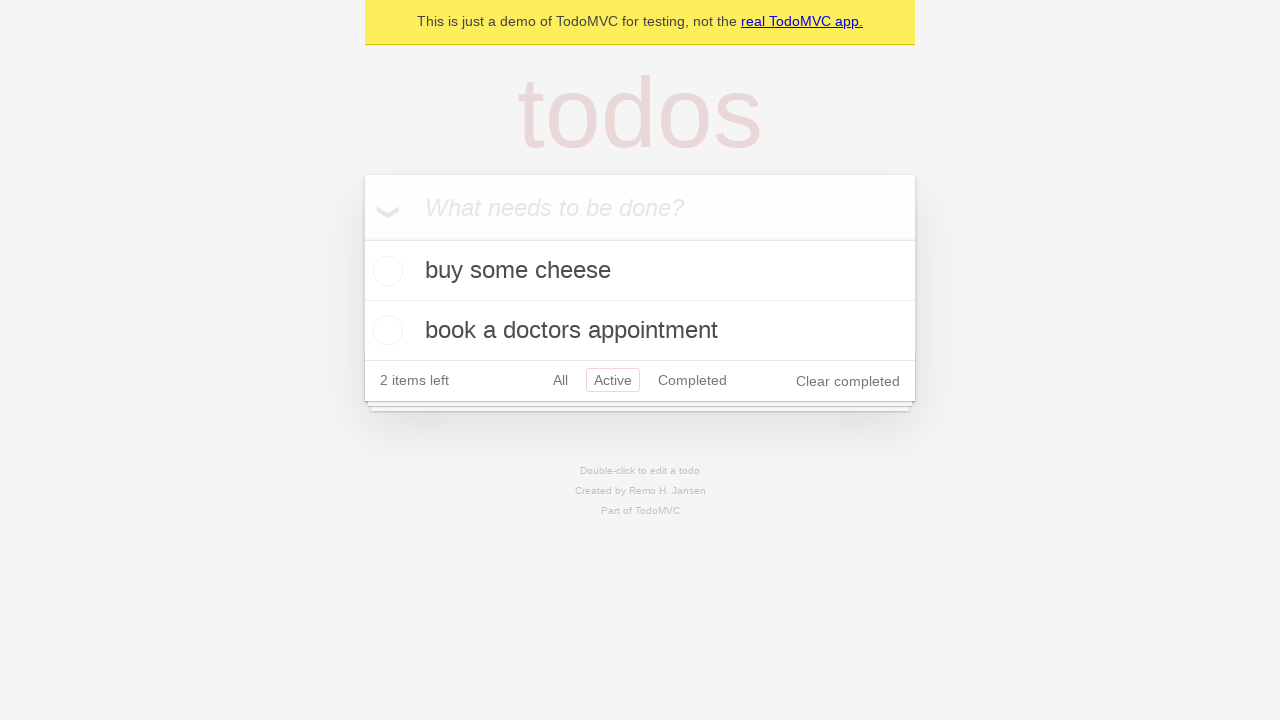

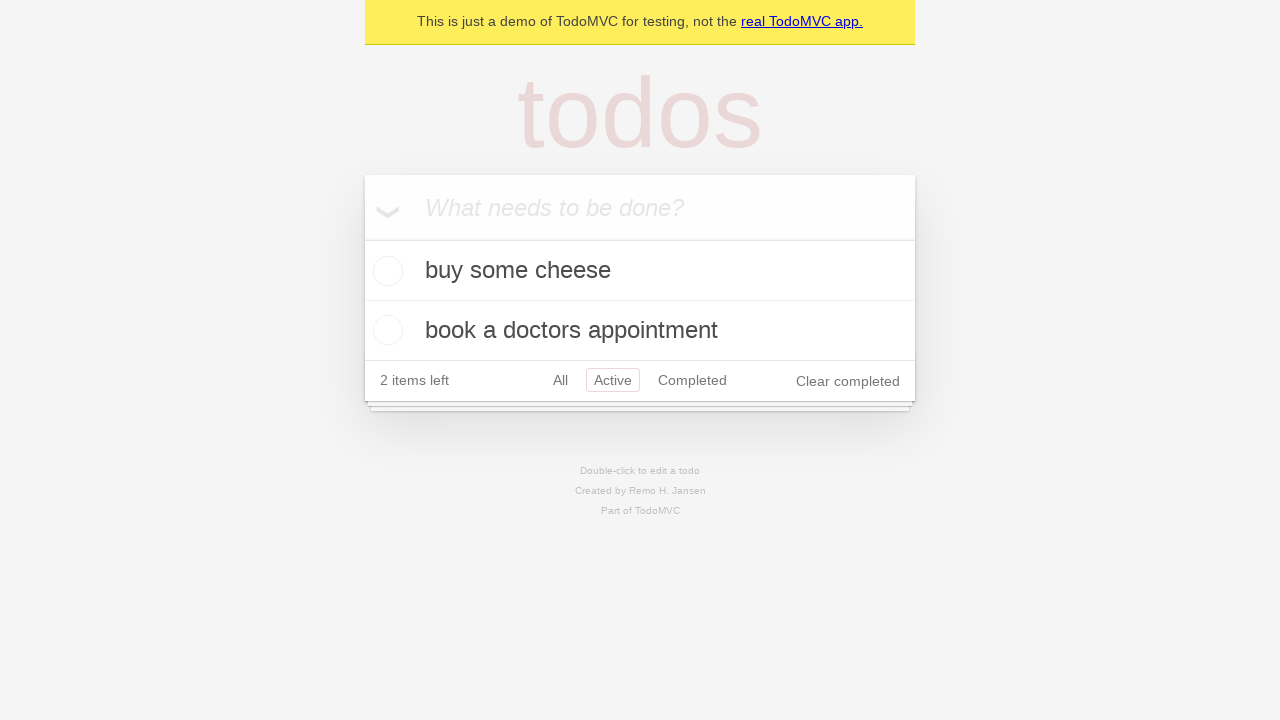